Tests radio button interaction on a registration form by checking if the Male radio button is enabled and displayed, then selecting it

Starting URL: http://demo.automationtesting.in/Register.html

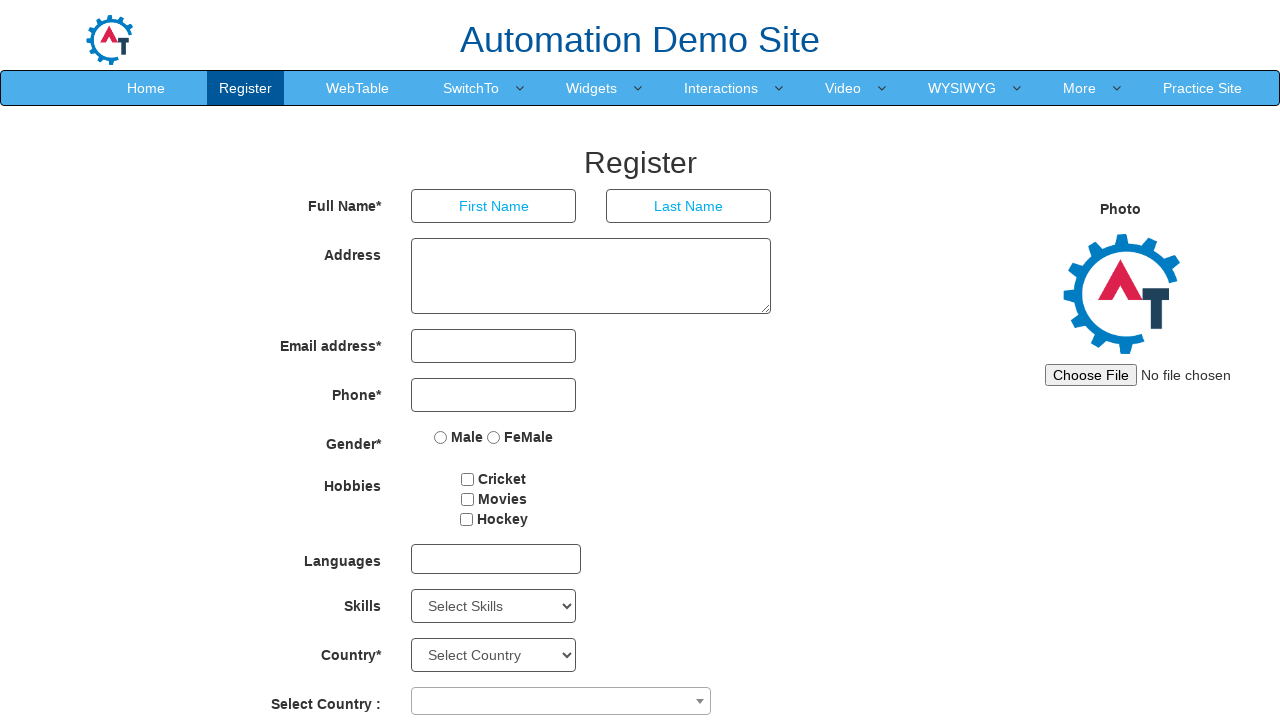

Located Male radio button element
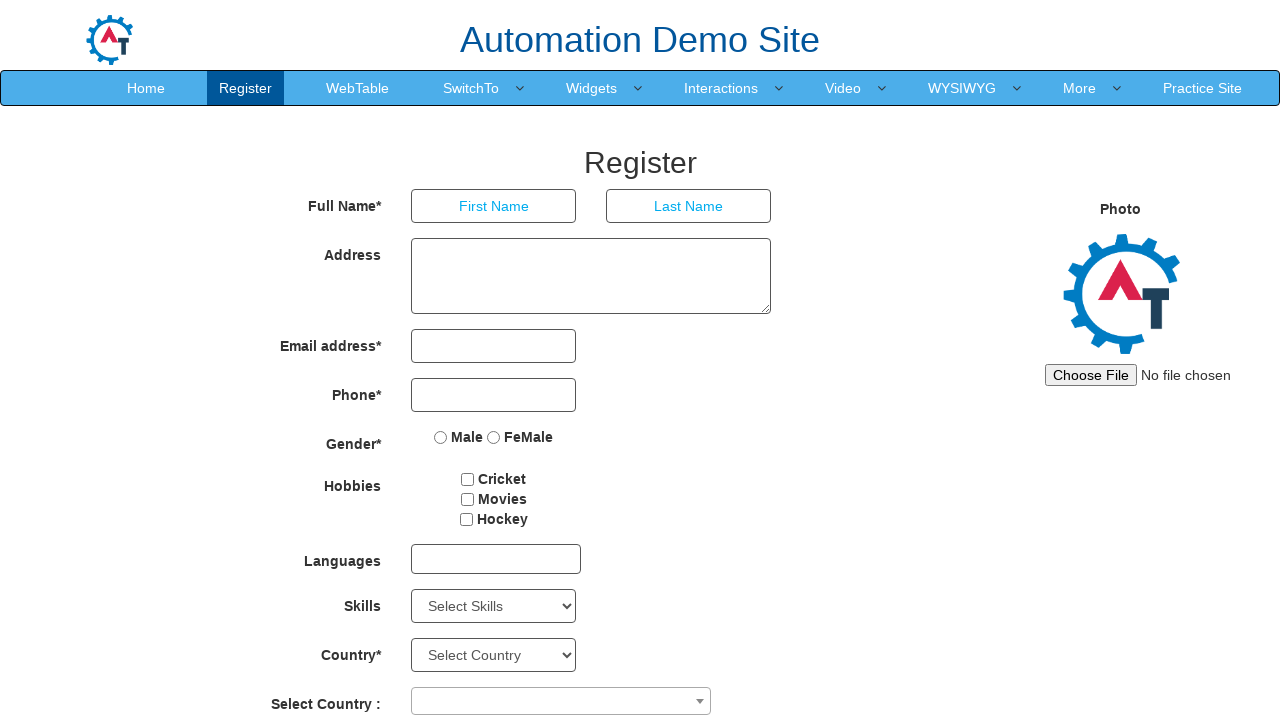

Verified Male radio button is enabled
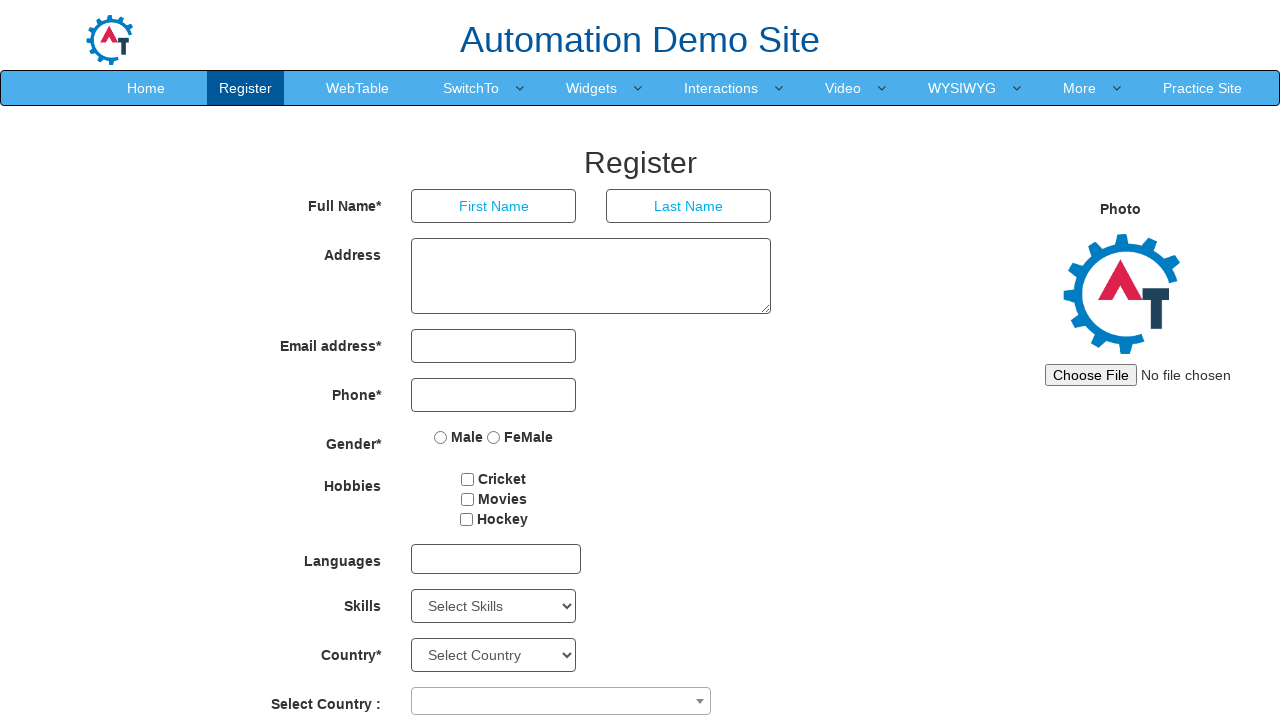

Verified Male radio button is displayed
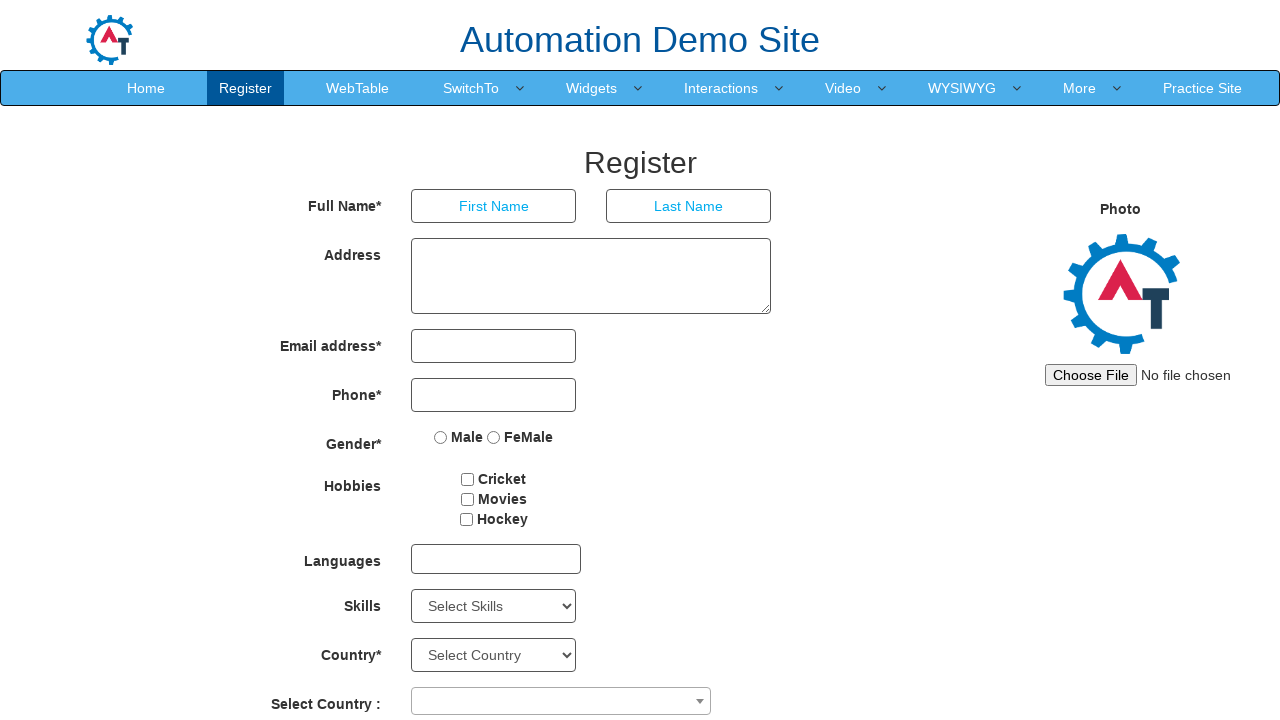

Selected Male radio button at (441, 437) on xpath=//input[@value='Male']
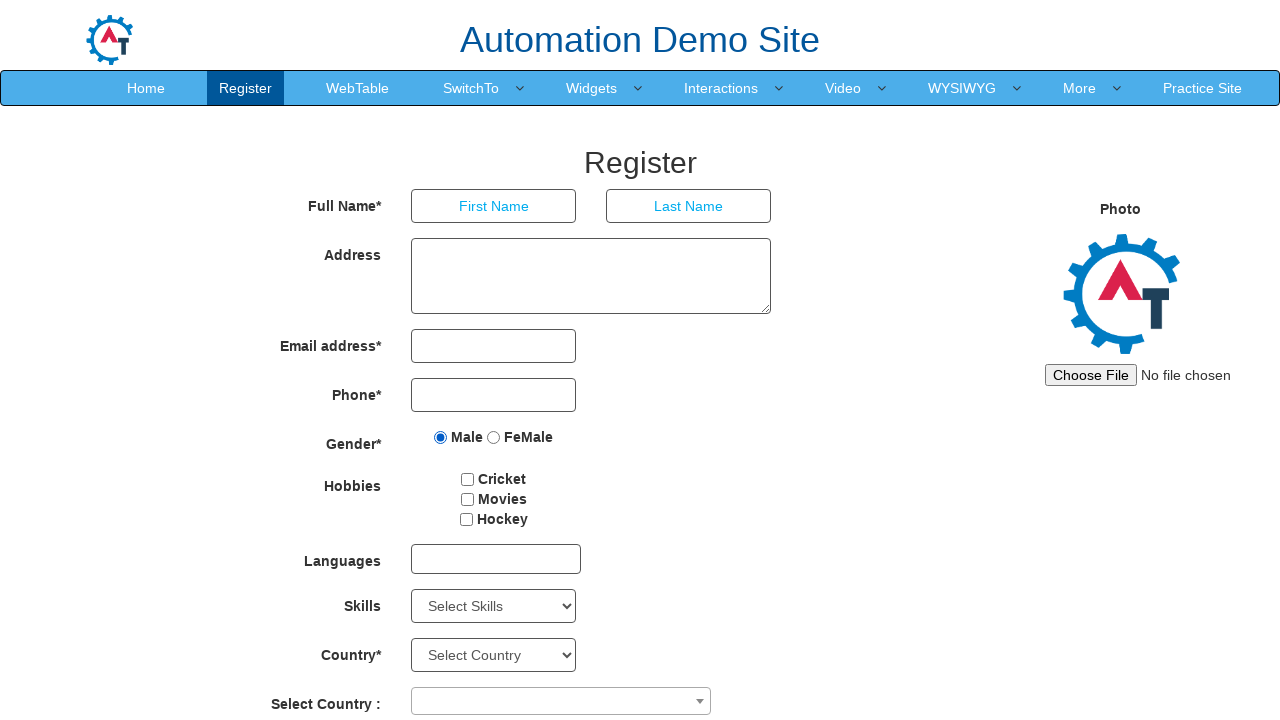

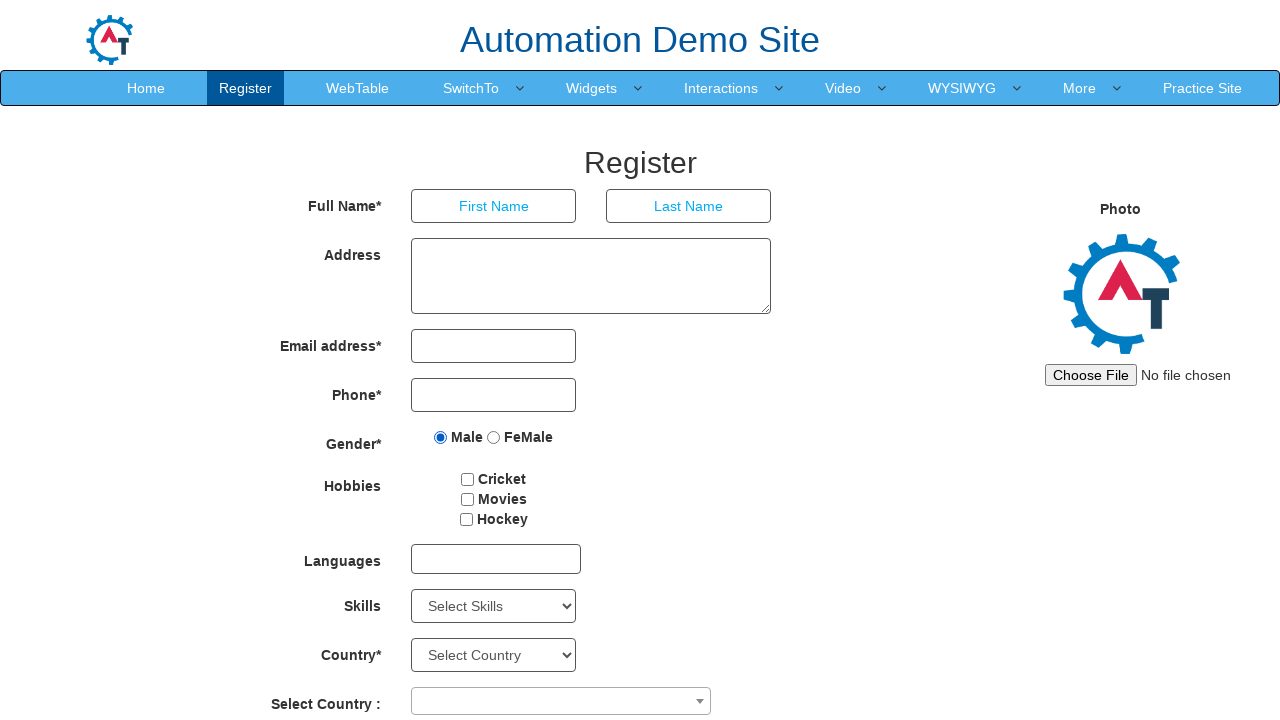